Tests mouse hover functionality over a menu item

Starting URL: https://demoqa.com/menu/

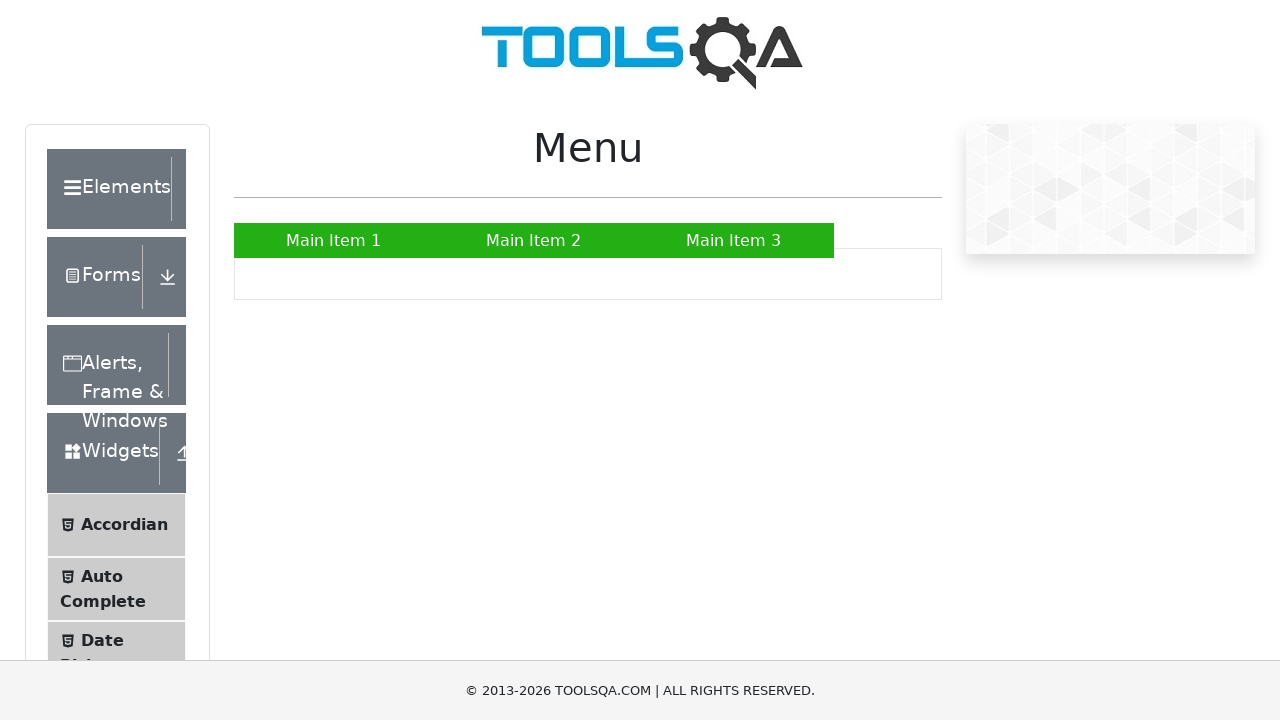

Navigated to DemoQA menu page
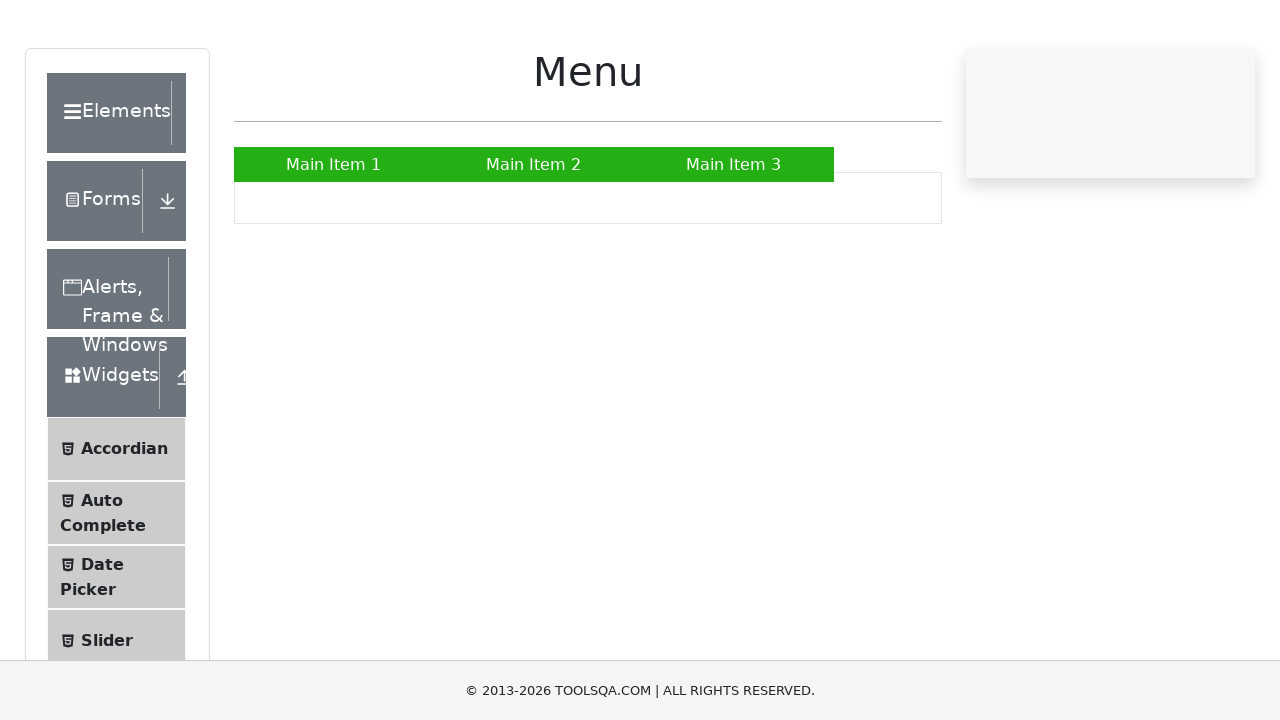

Hovered over 'Main Item 2' menu item at (534, 240) on a:has-text('Main Item 2')
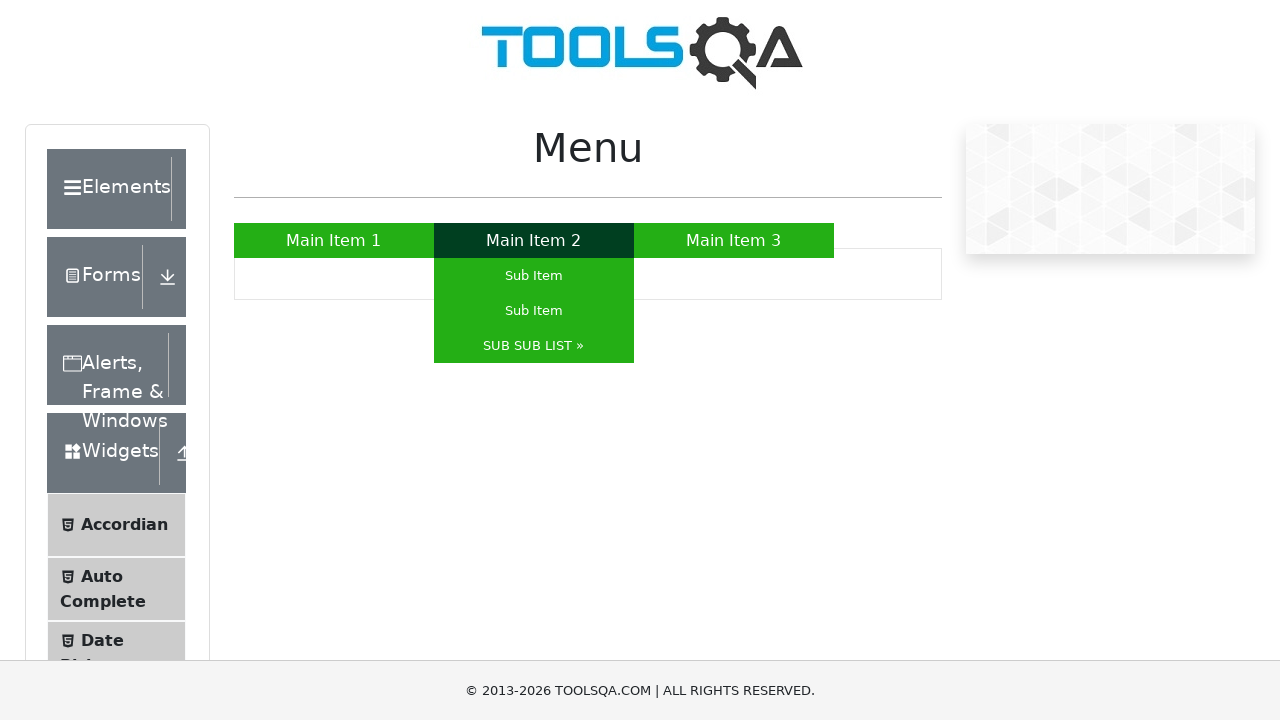

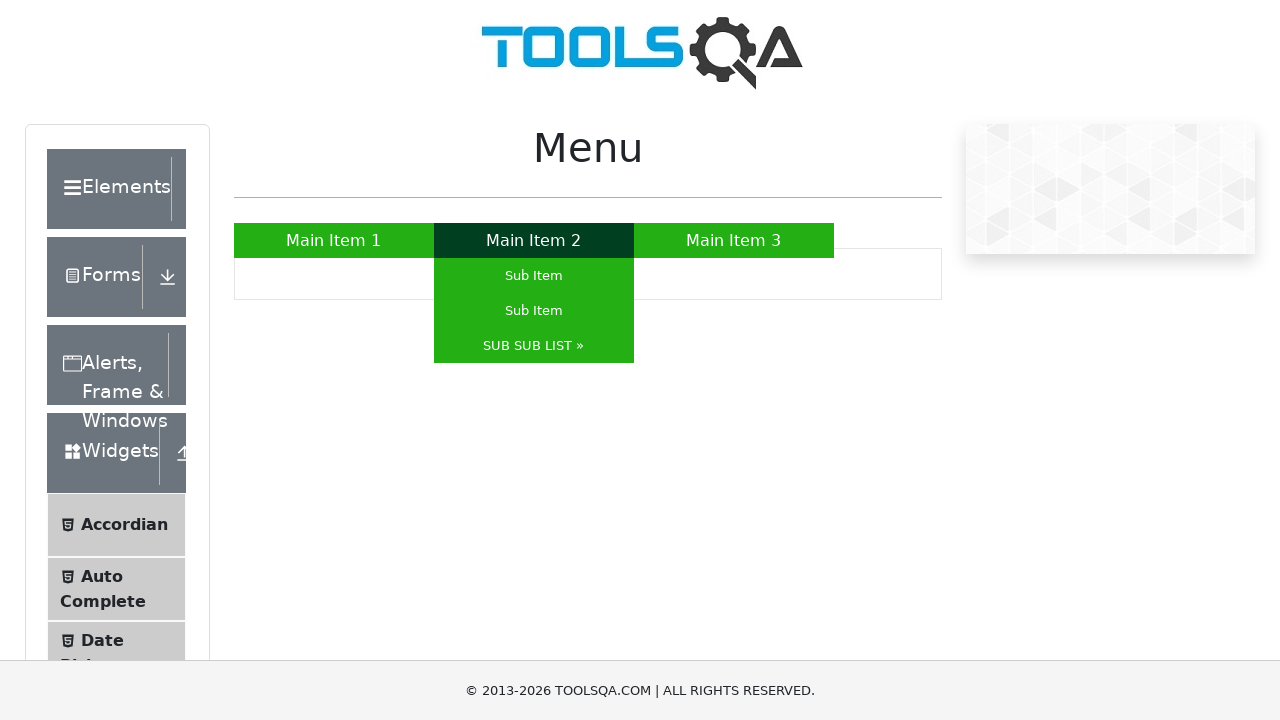